Tests double-click mouse action on a link and verifies navigation to the expected URL

Starting URL: https://practice.cydeo.com/

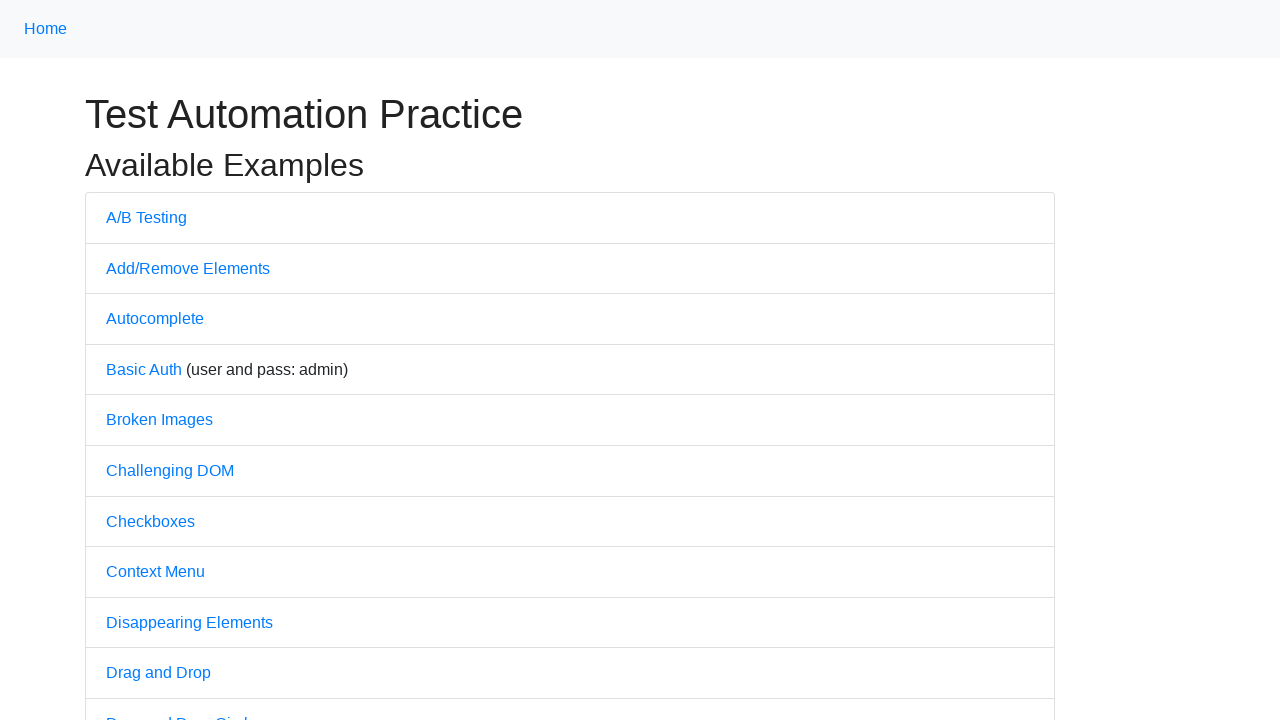

Navigated to practice.cydeo.com homepage
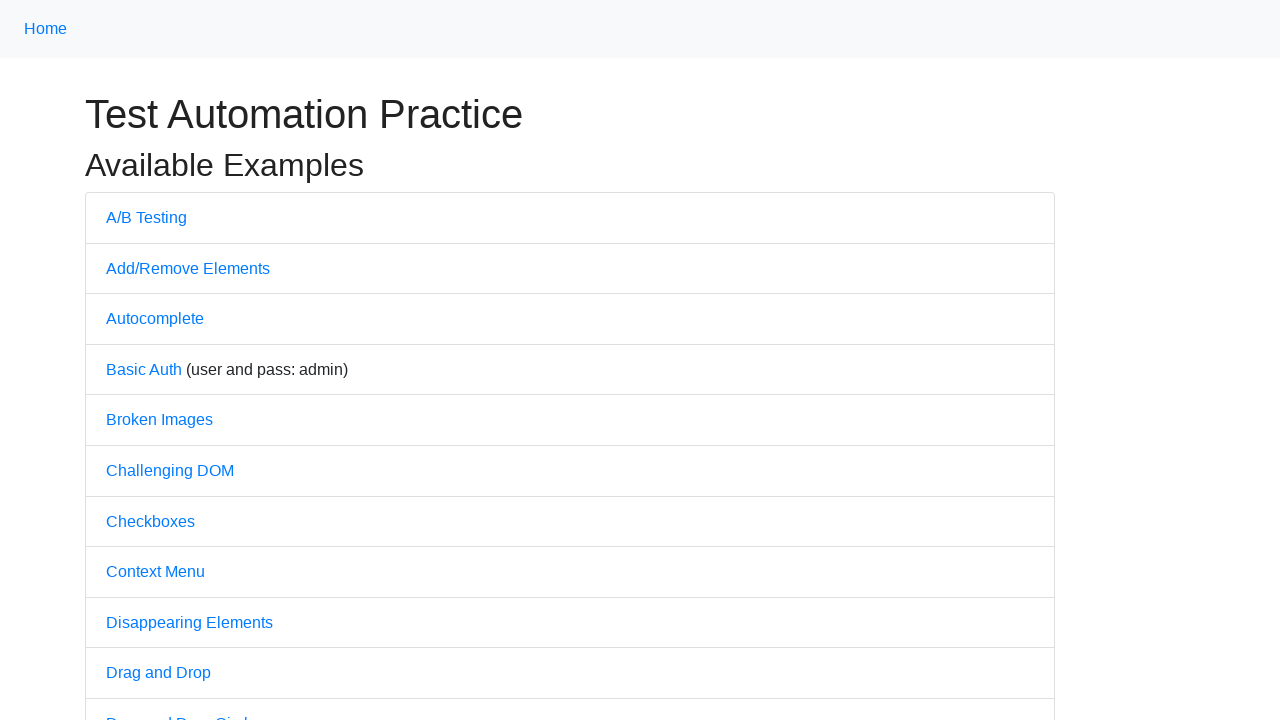

Double-clicked on the abtest link with mouse hover at (146, 217) on a[href='/abtest']
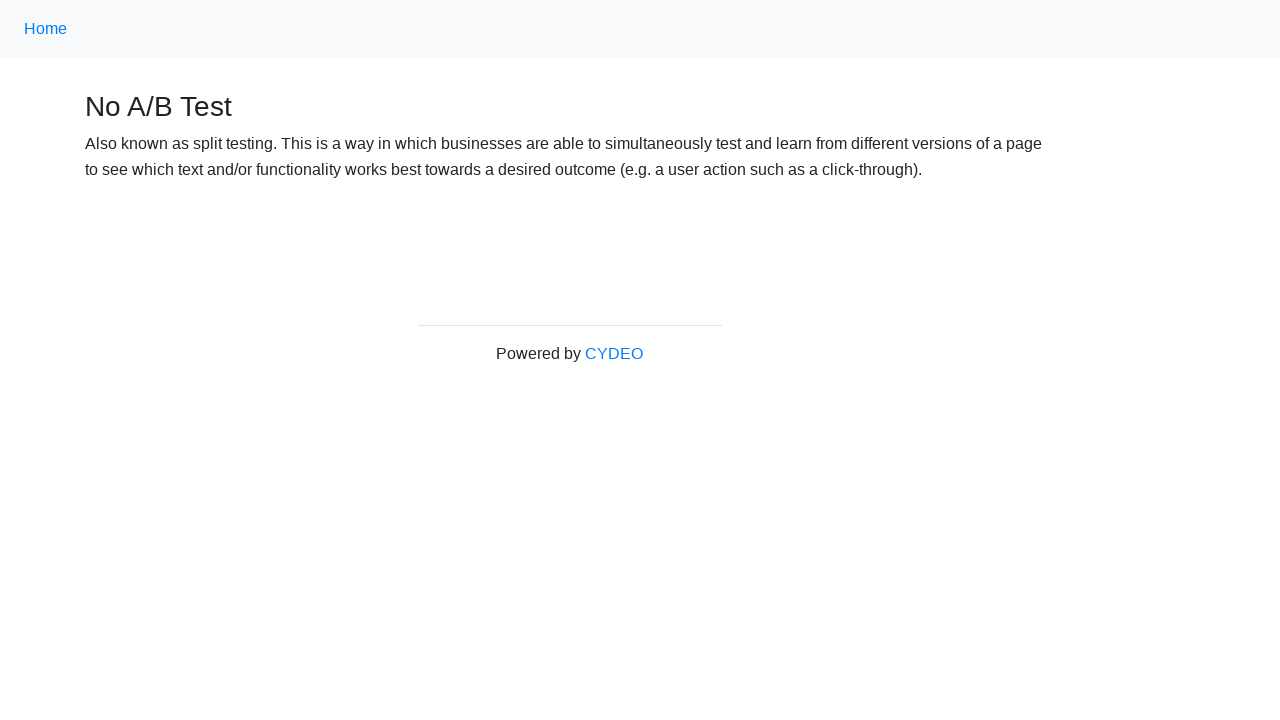

Successfully navigated to abtest page
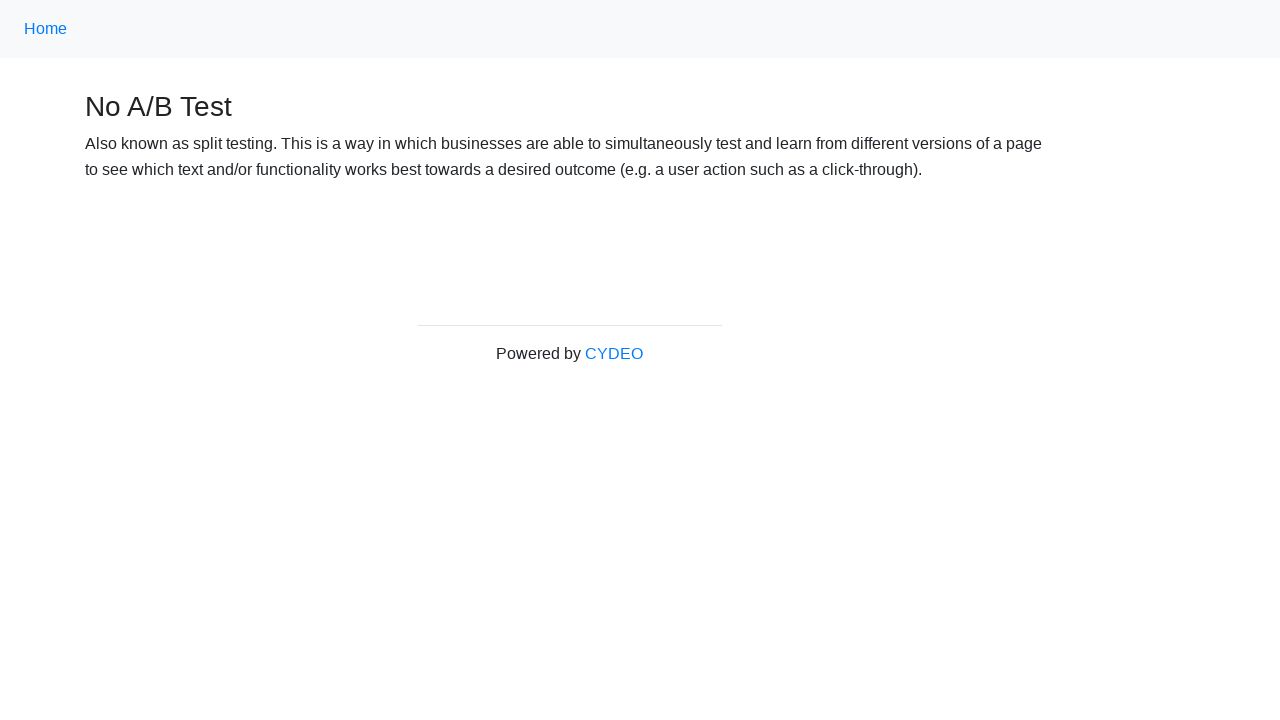

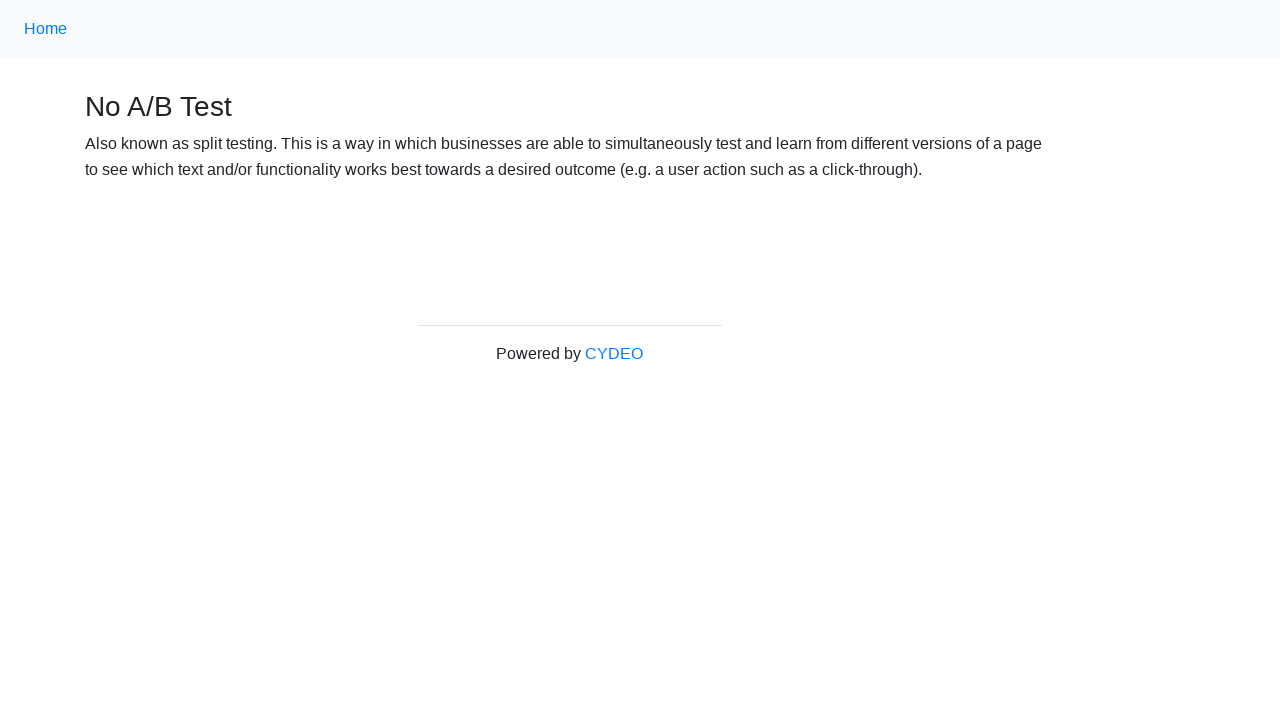